Tests handling of JavaScript prompt alert by entering text and accepting it

Starting URL: https://the-internet.herokuapp.com/javascript_alerts

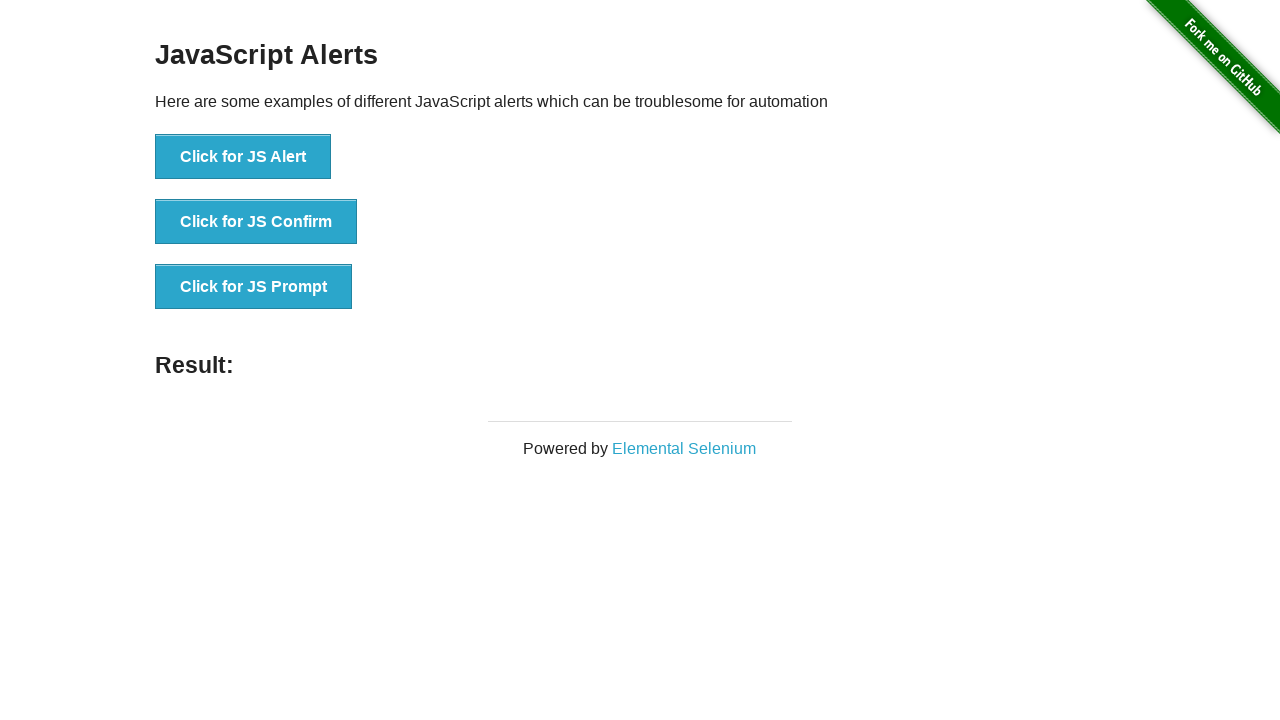

Clicked 'Click for JS Prompt' button to trigger JavaScript prompt alert at (254, 287) on xpath=//button[normalize-space()='Click for JS Prompt']
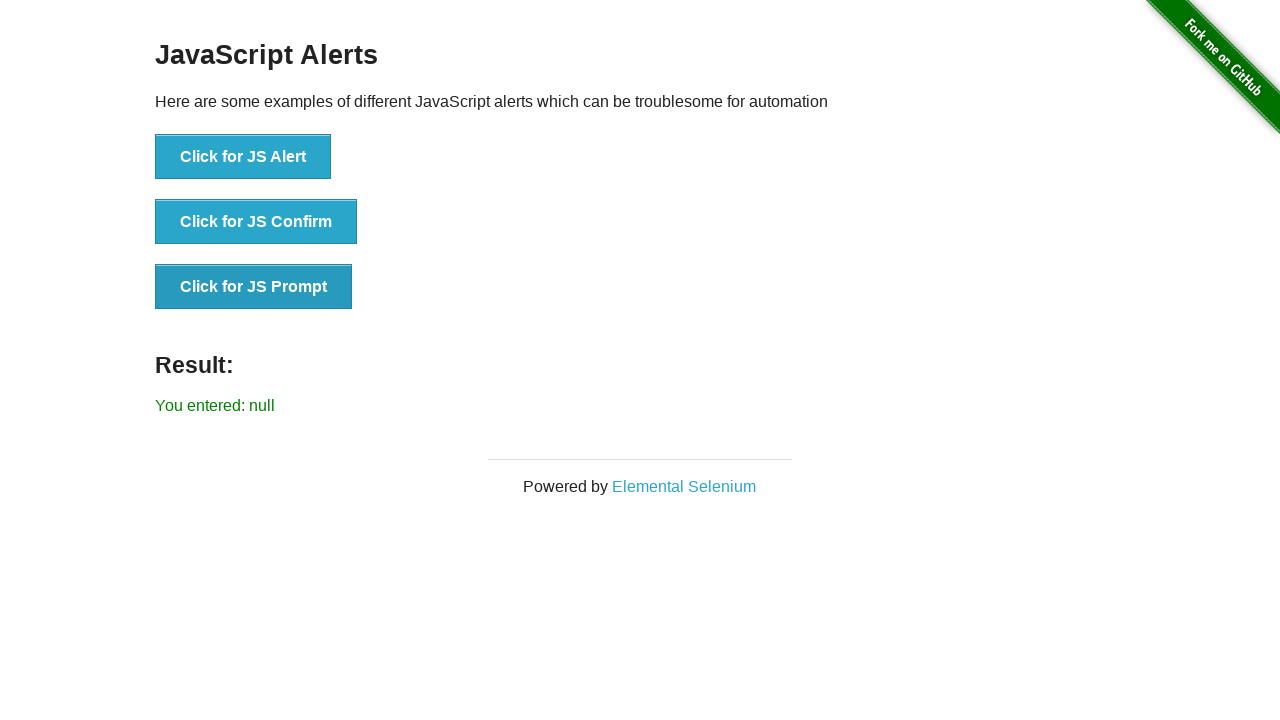

Set up dialog handler to accept prompt with 'Ok' text
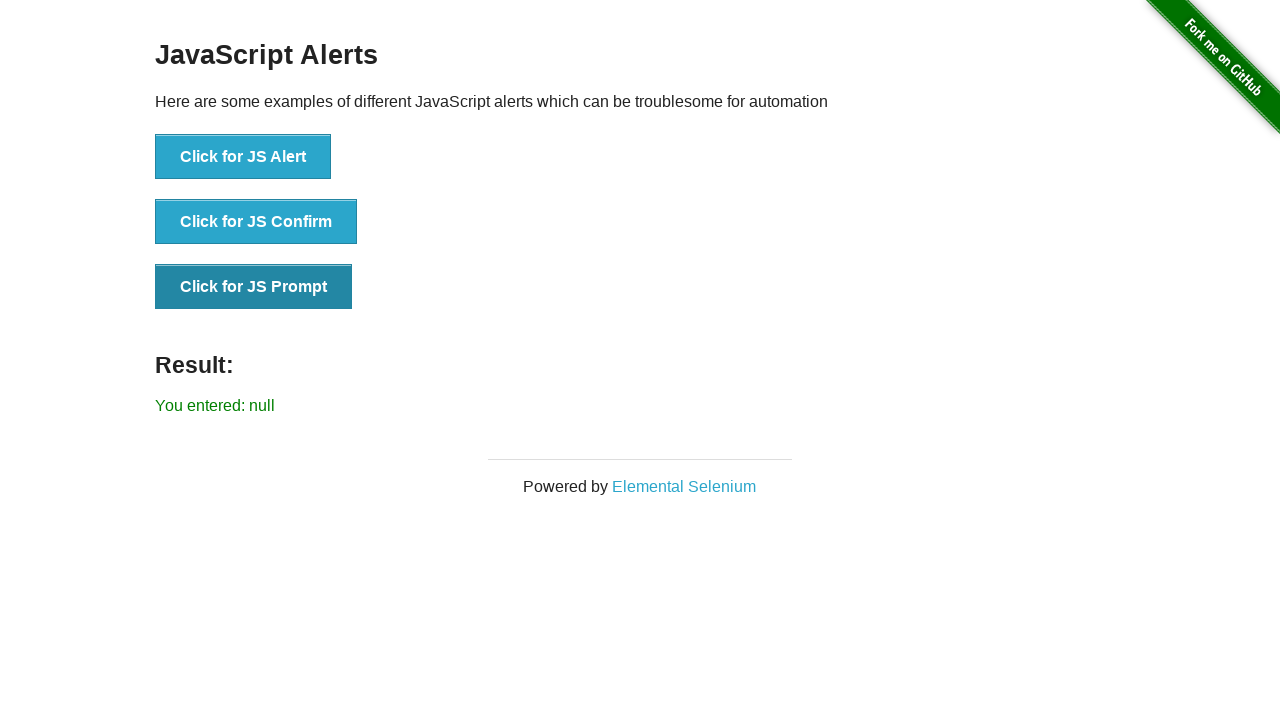

Clicked 'Click for JS Prompt' button again to trigger the prompt dialog at (254, 287) on xpath=//button[normalize-space()='Click for JS Prompt']
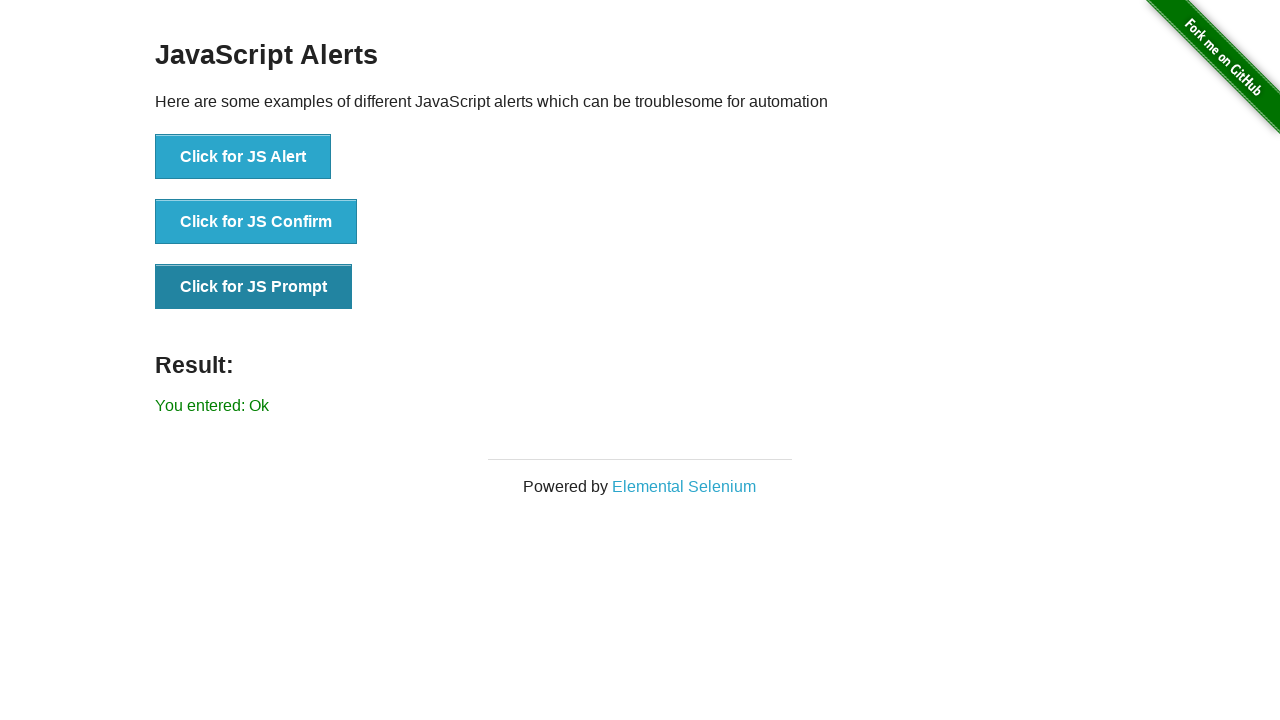

Retrieved result text from the result element
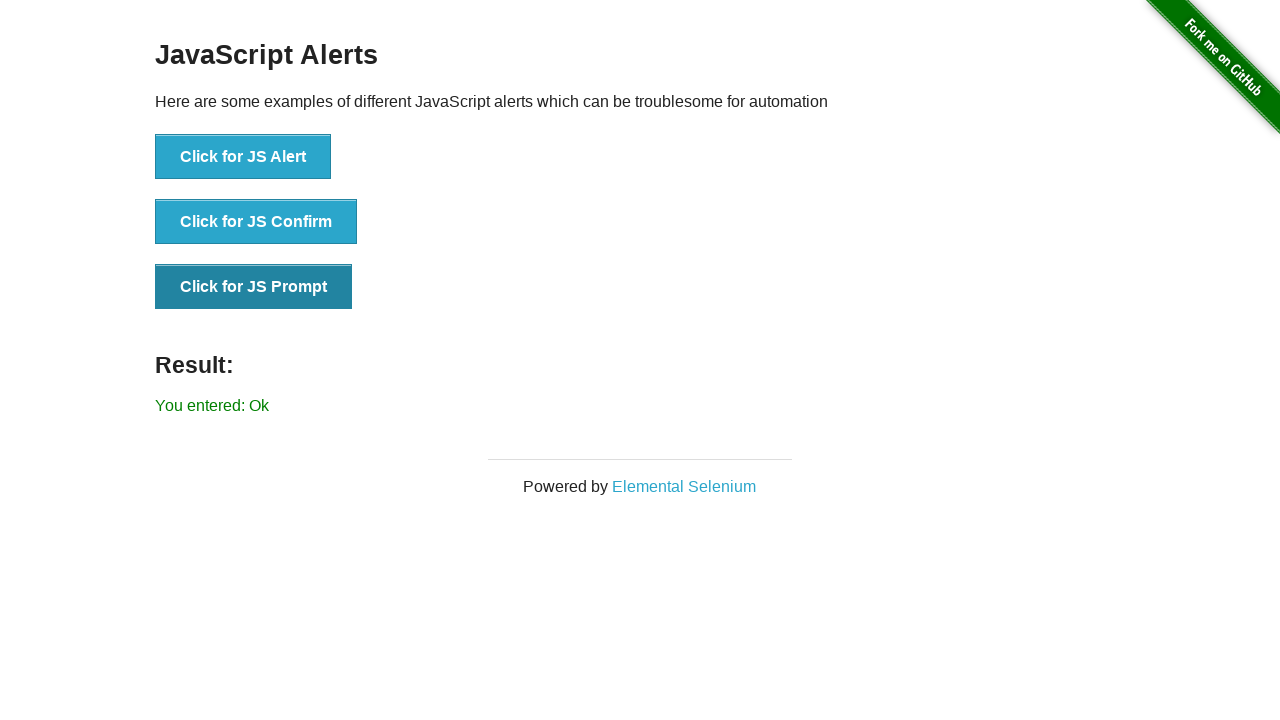

Printed result text: You entered: Ok
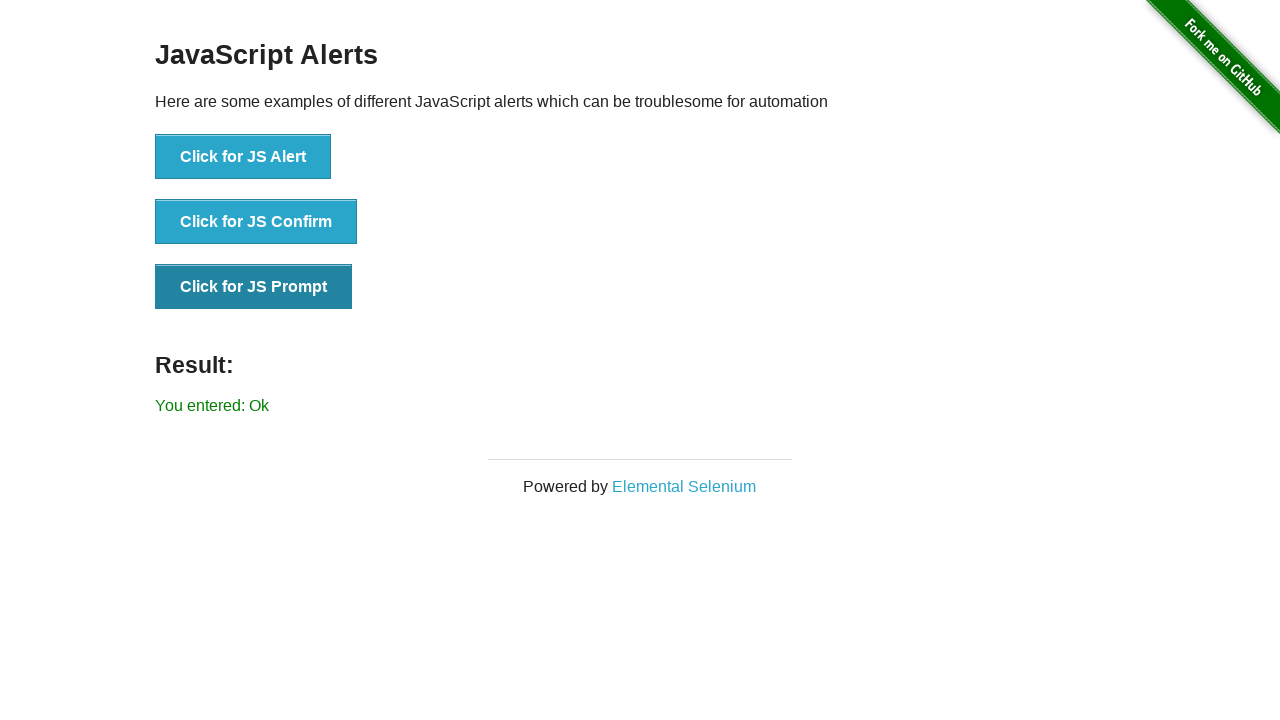

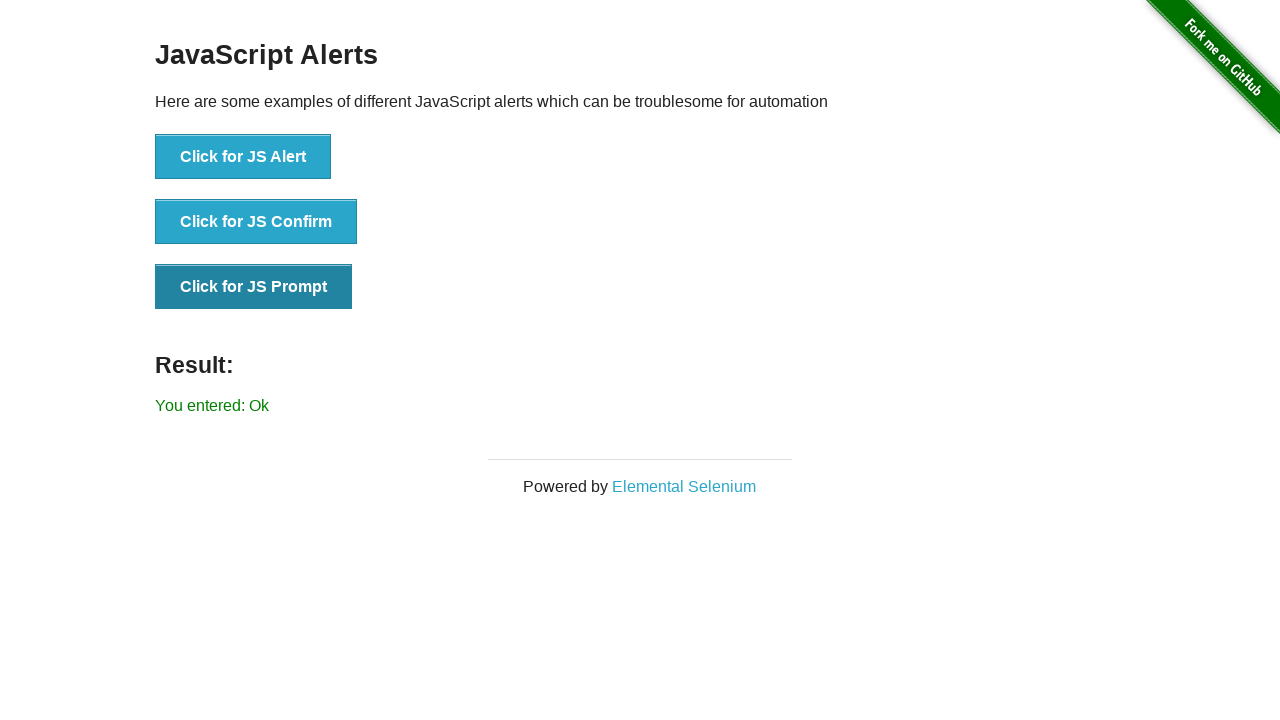